Tests drag and drop functionality by dragging an element from one location and dropping it into a target area within an iframe

Starting URL: https://jqueryui.com/droppable/

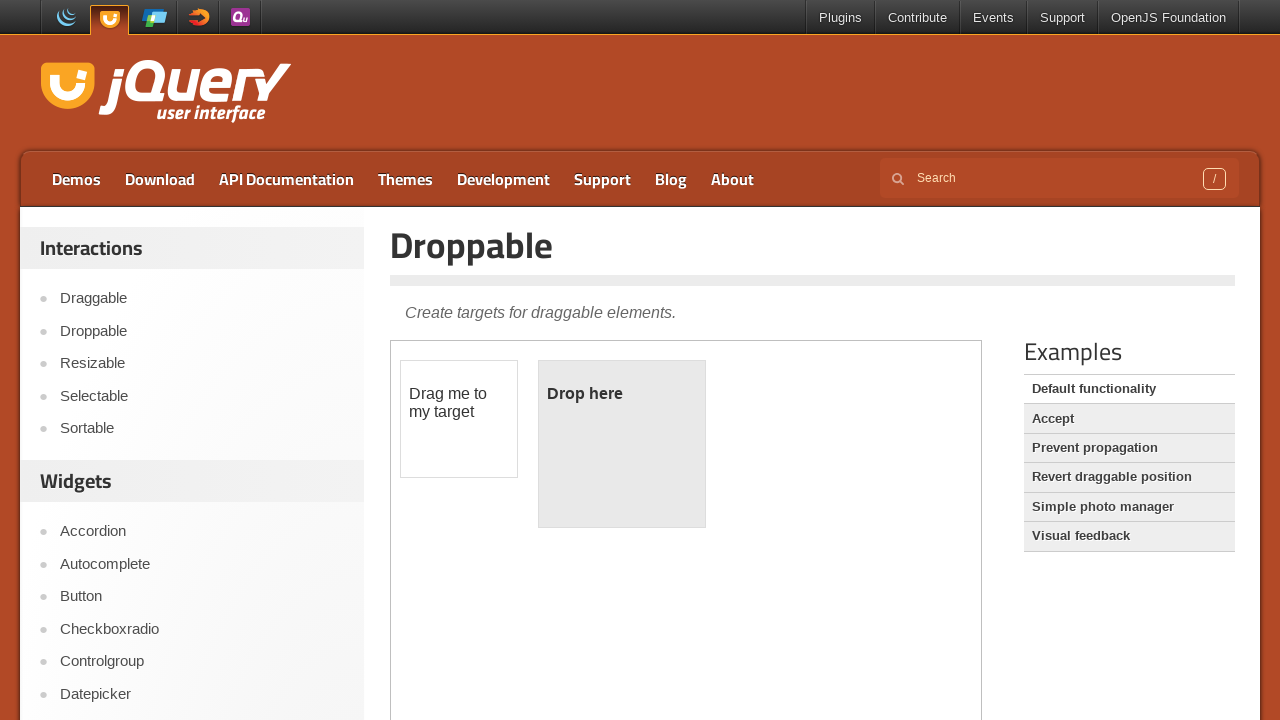

Located the iframe containing drag and drop elements
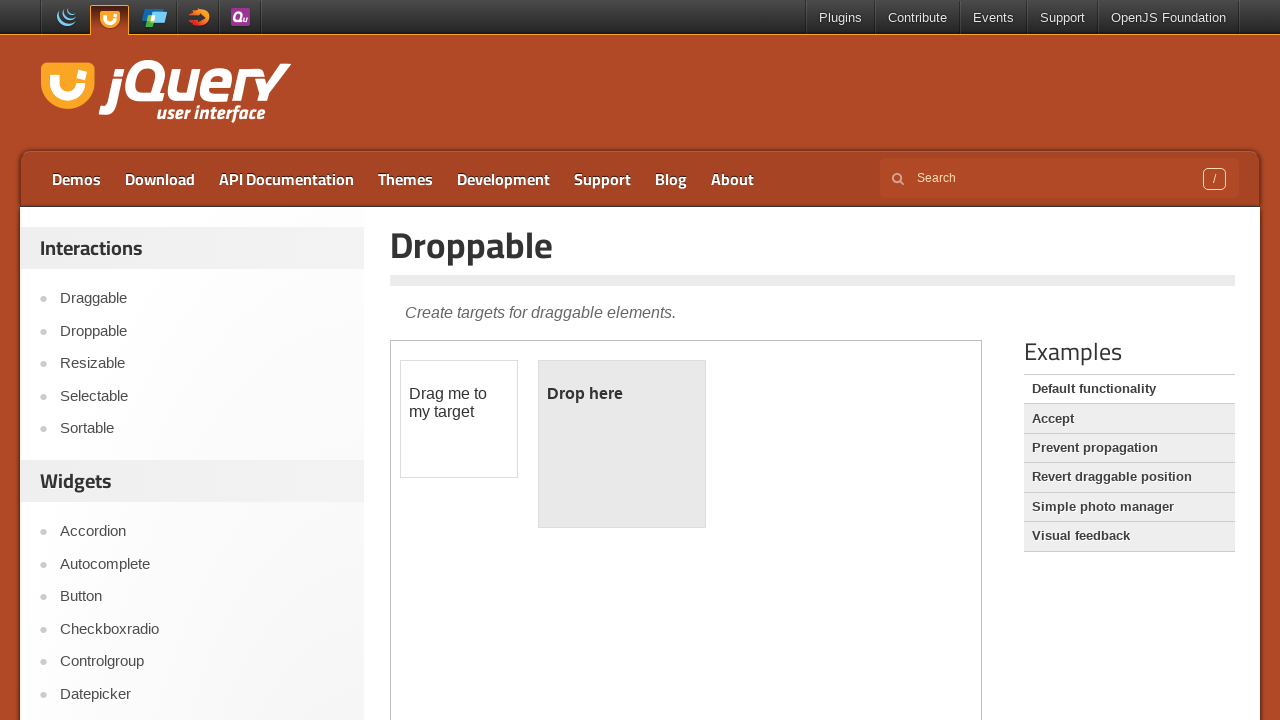

Located the draggable element
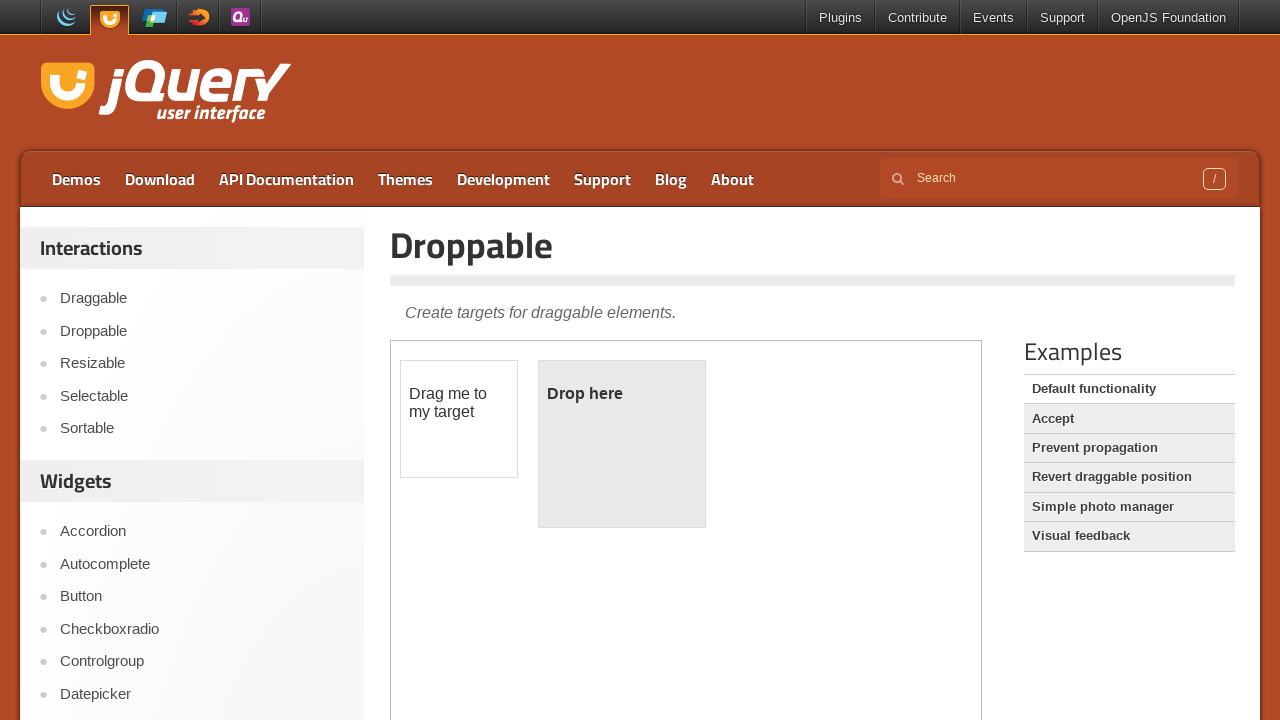

Located the droppable target element
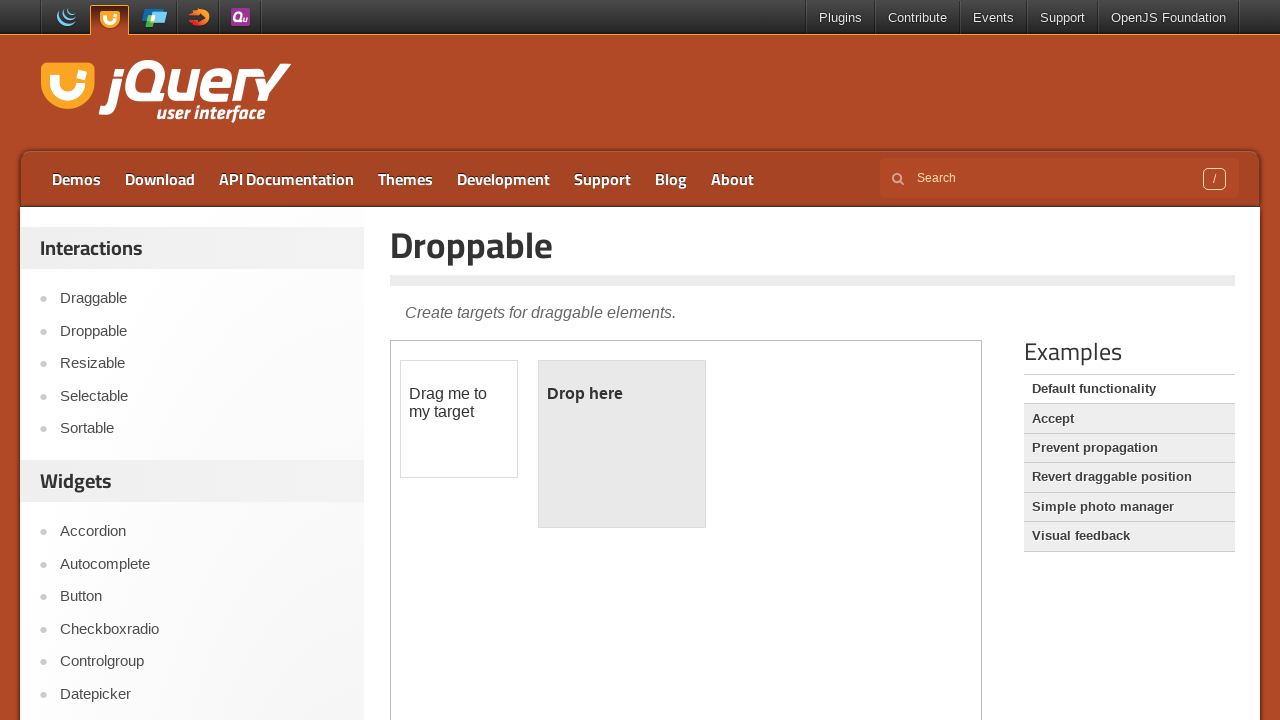

Retrieved initial position of droppable element
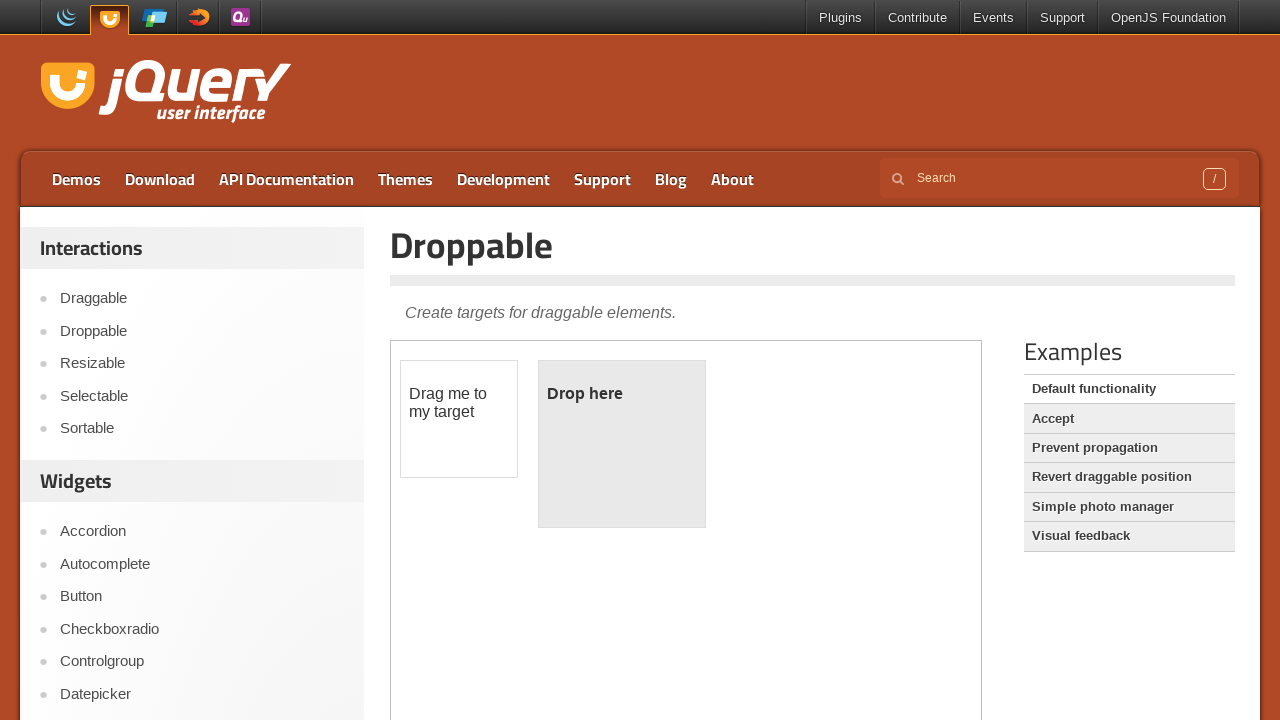

Dragged element from draggable to droppable target area at (622, 444)
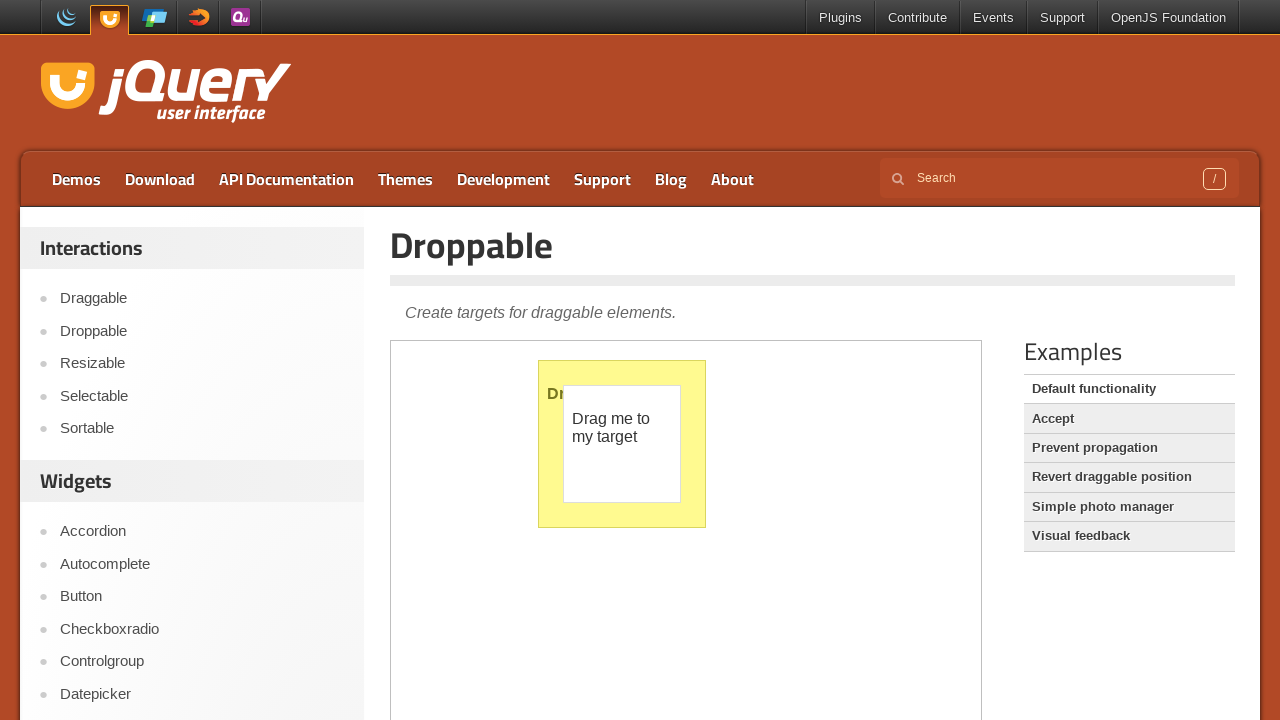

Retrieved final background color of droppable element to verify drop completed
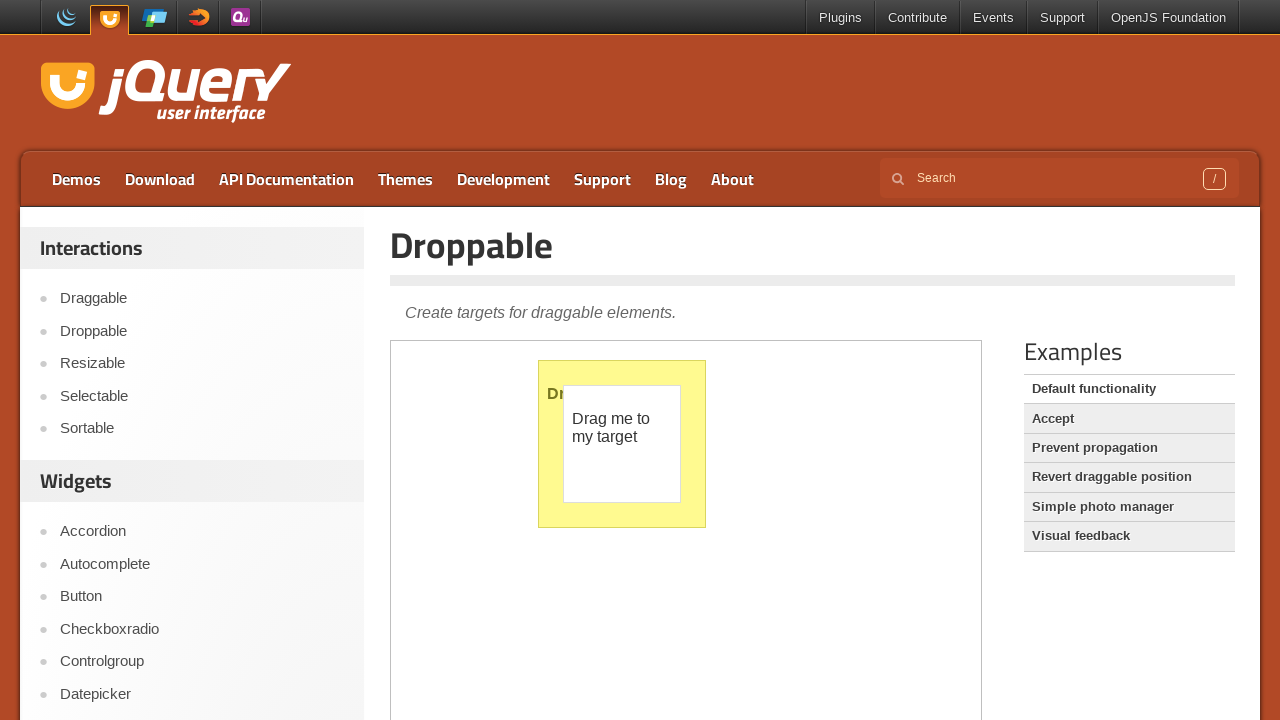

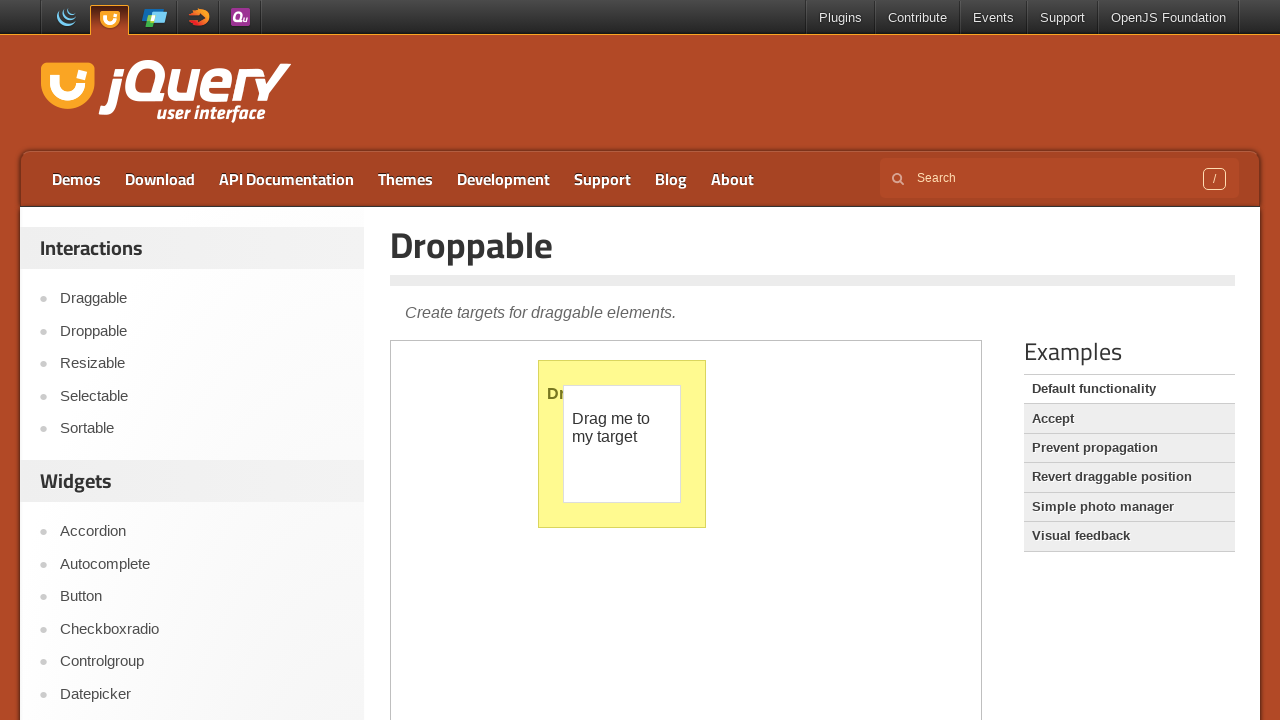